Tests various form elements on a travel booking page including checkboxes for senior citizen discount, radio buttons for trip type, and passenger count dropdown selection

Starting URL: https://rahulshettyacademy.com/dropdownsPractise/

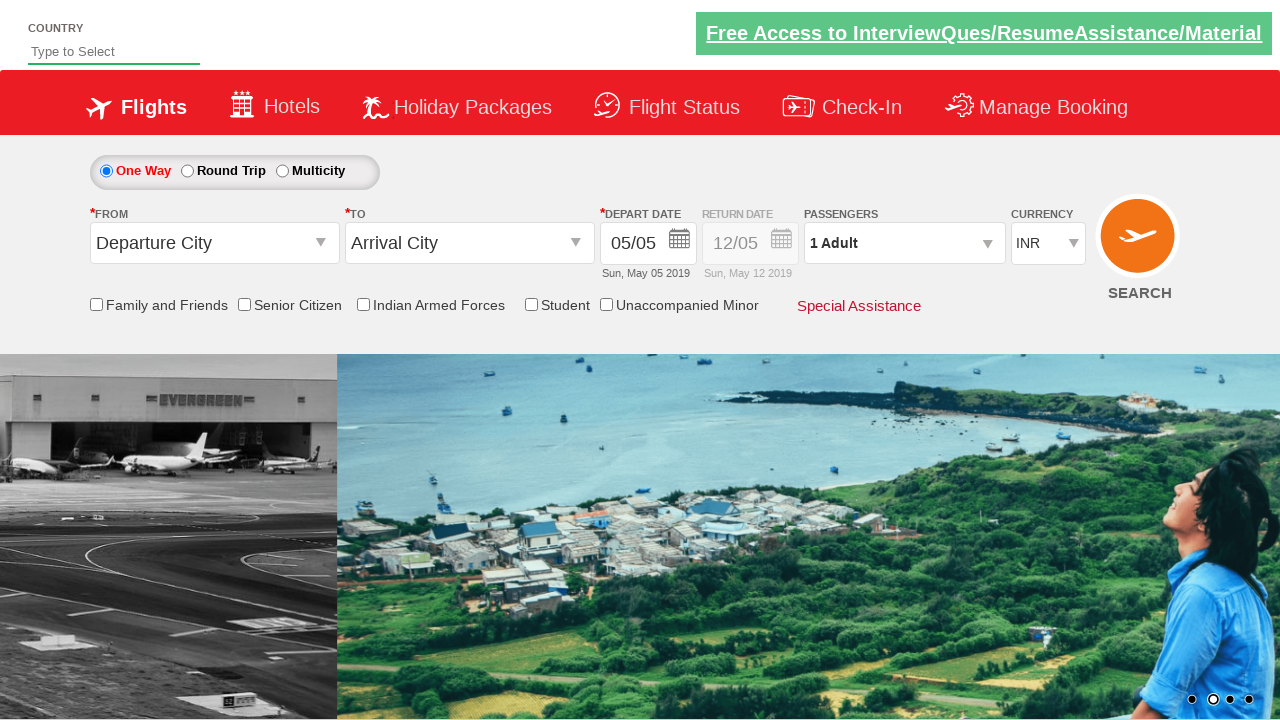

Verified senior citizen discount checkbox is initially unchecked
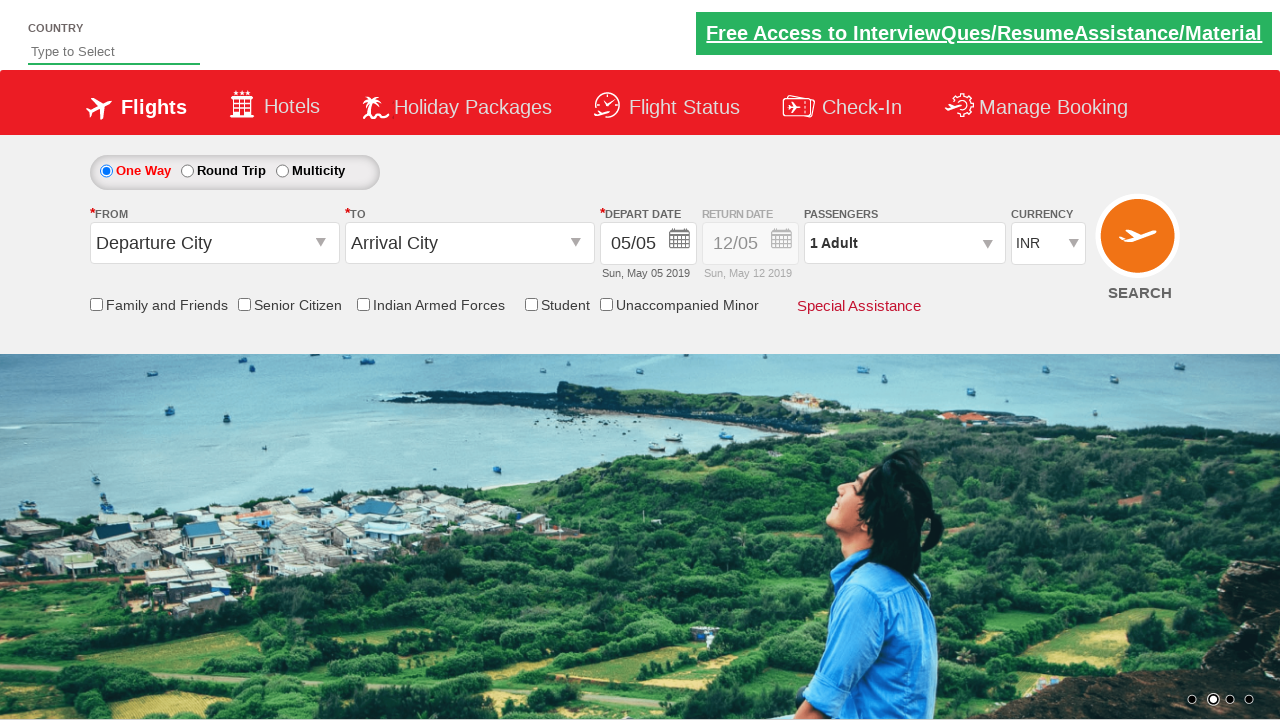

Clicked senior citizen discount checkbox at (244, 304) on input[id*='SeniorCitizenDiscount']
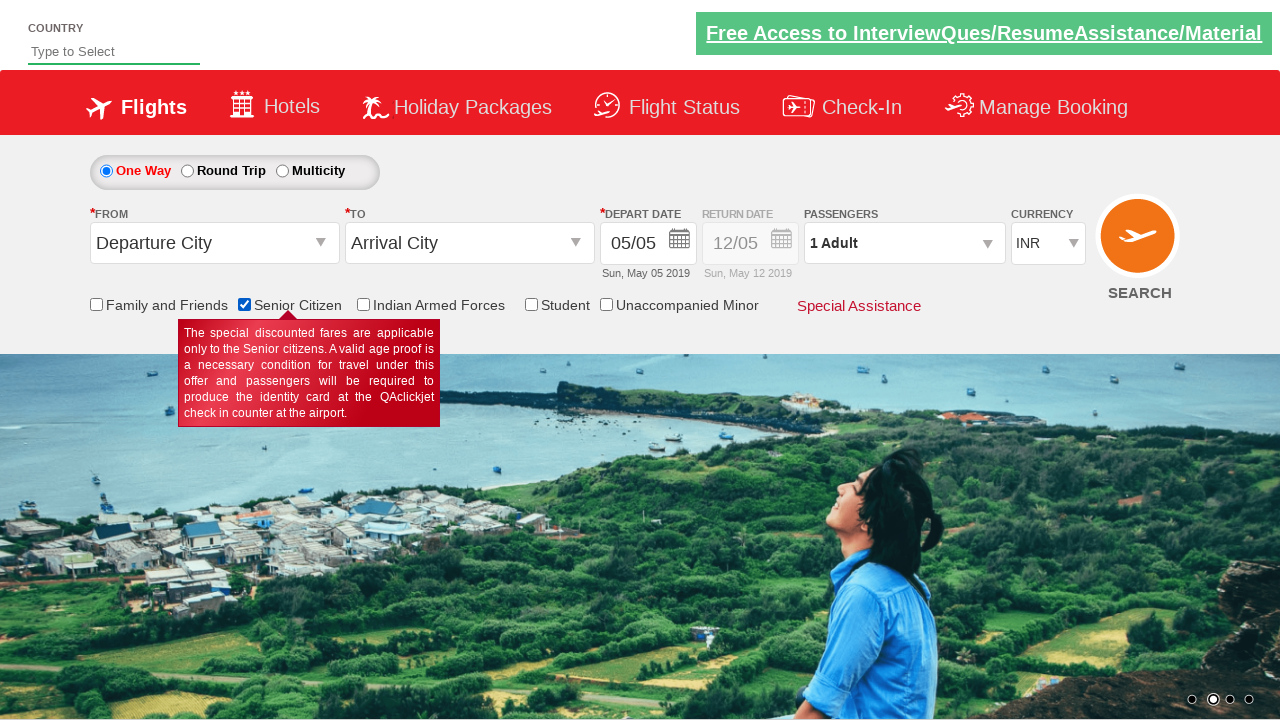

Verified senior citizen discount checkbox is now checked
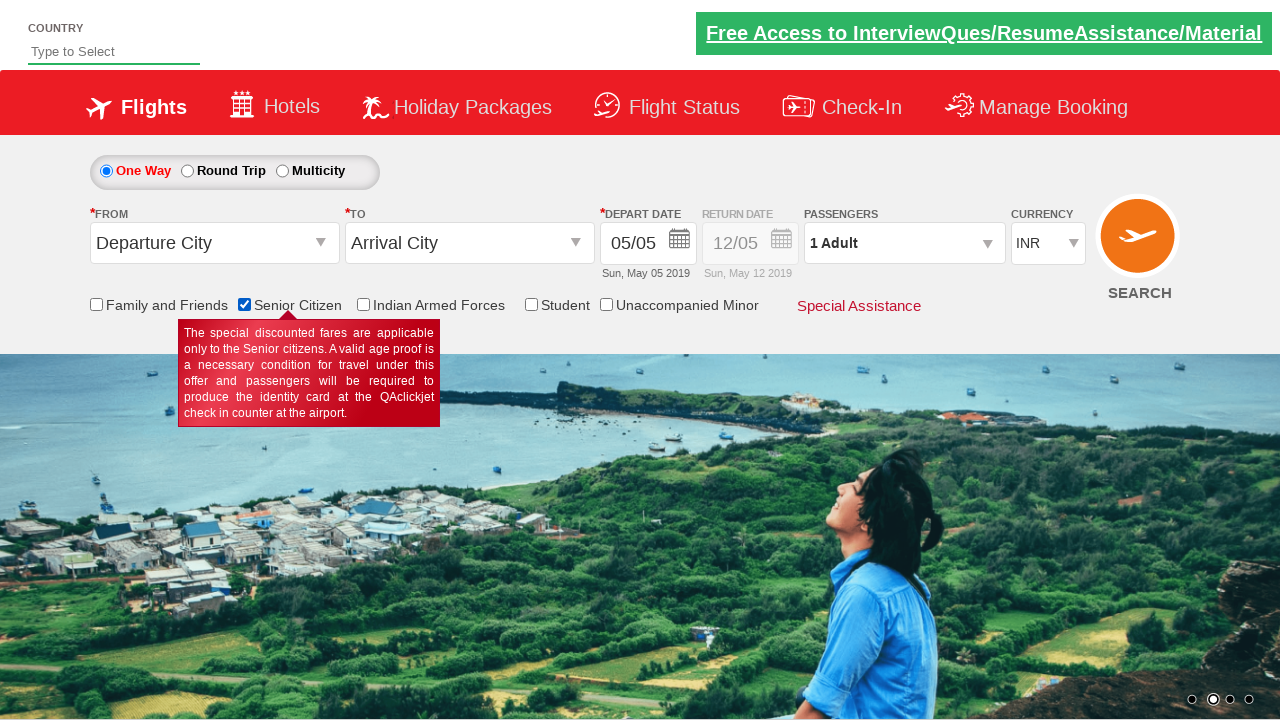

Retrieved initial style of return date div
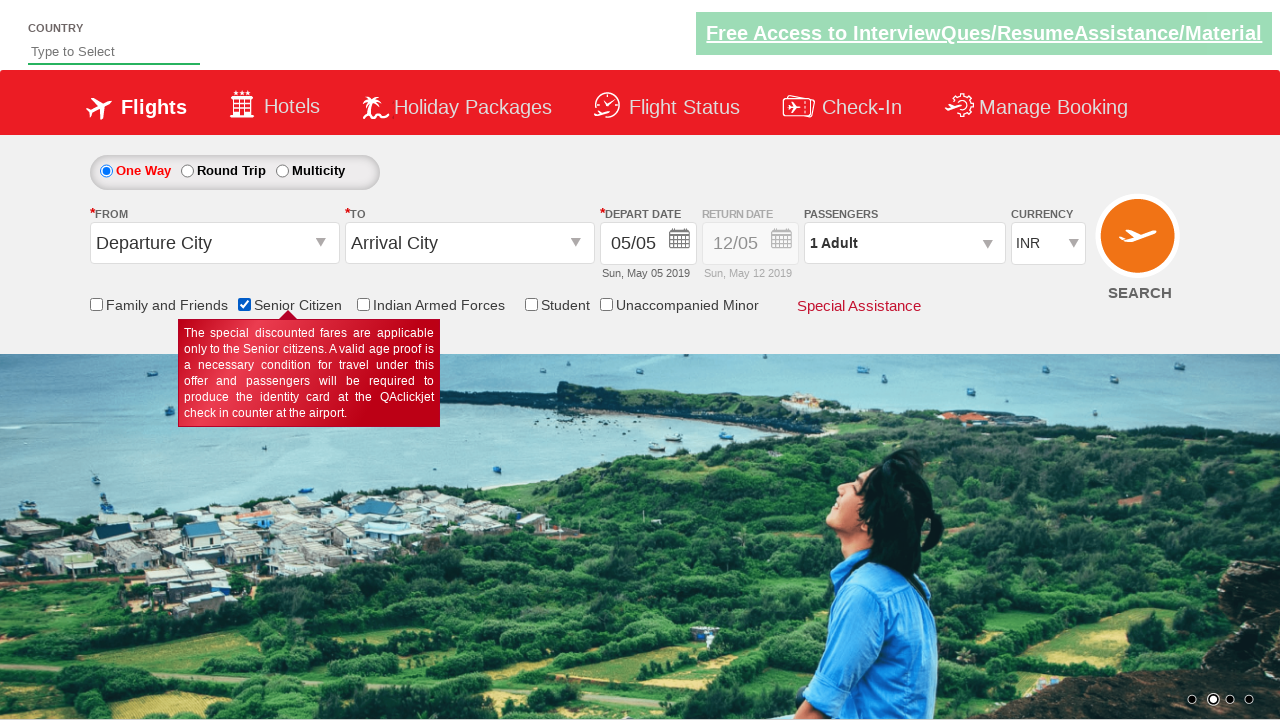

Clicked round trip radio button at (187, 171) on #ctl00_mainContent_rbtnl_Trip_1
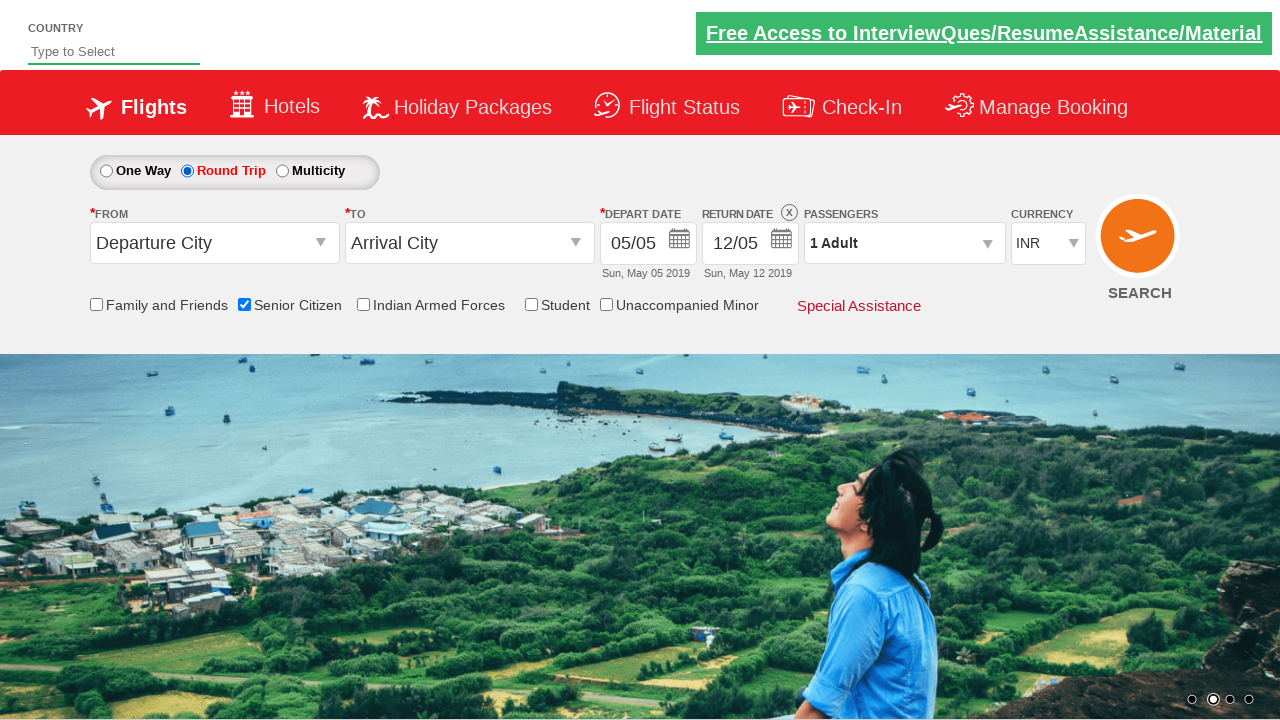

Verified return date div style changed after selecting round trip
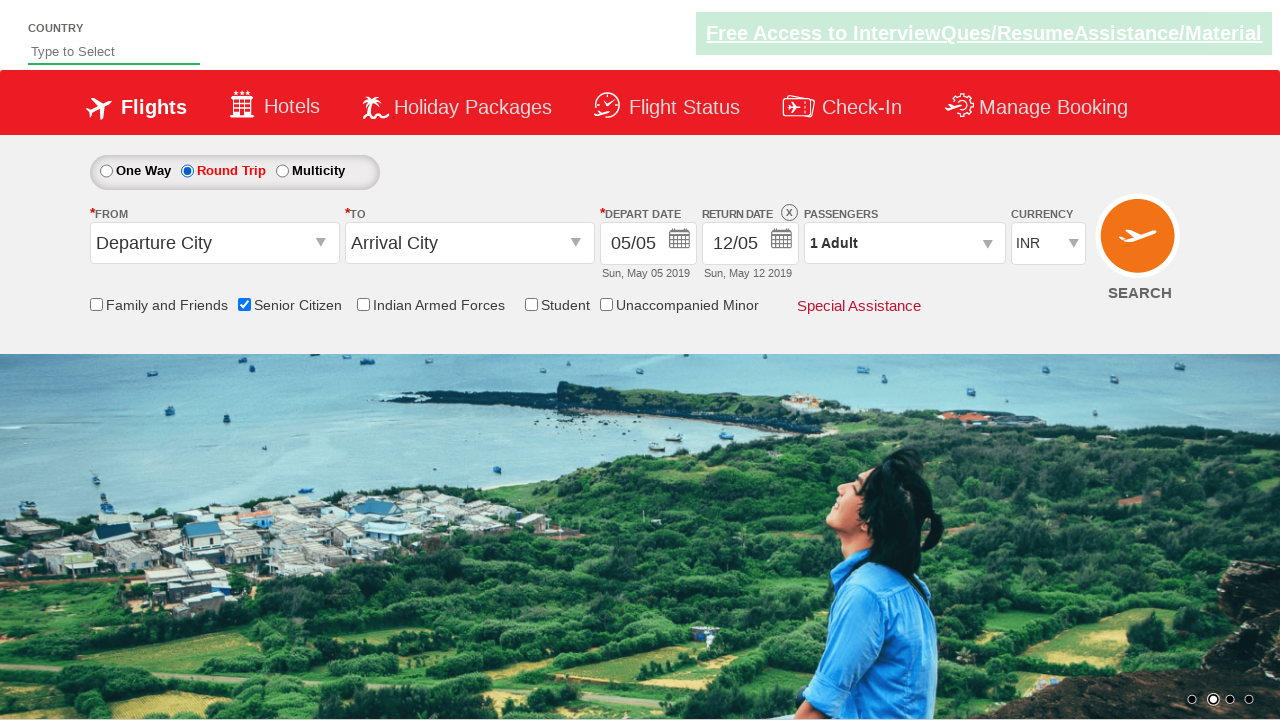

Counted total checkboxes on page: 6
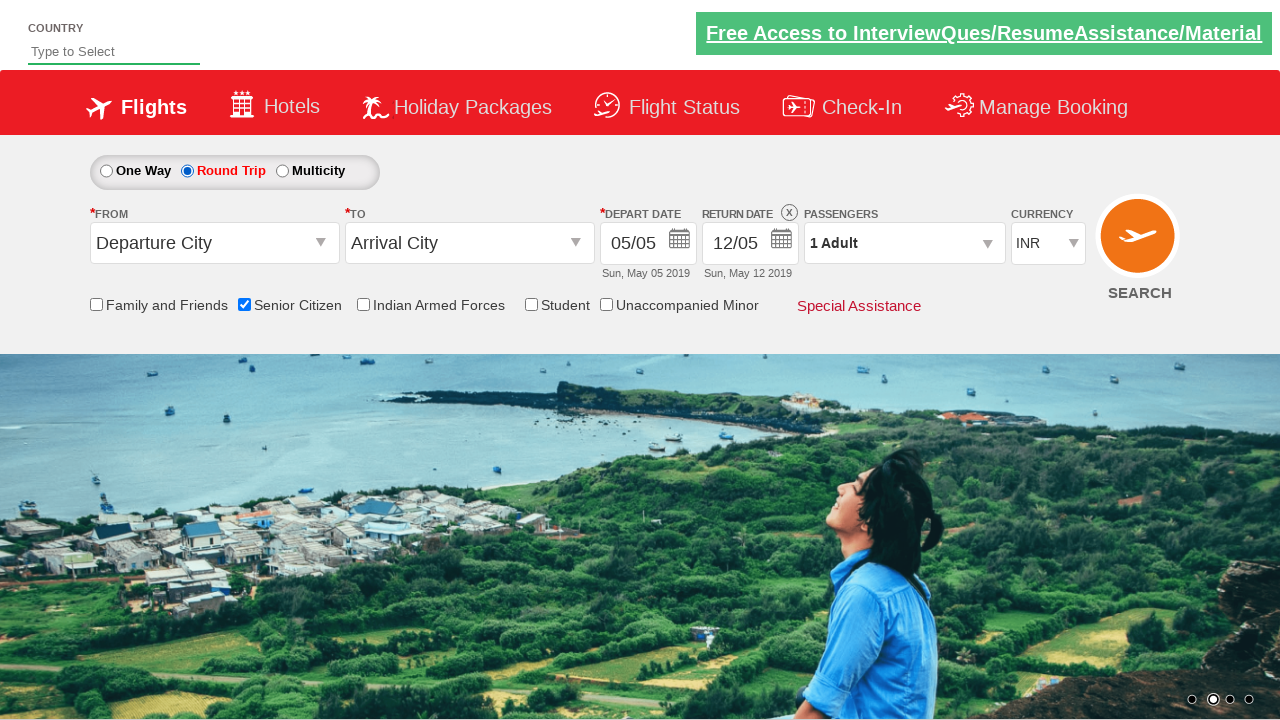

Clicked on passenger dropdown to open it at (904, 243) on #divpaxinfo
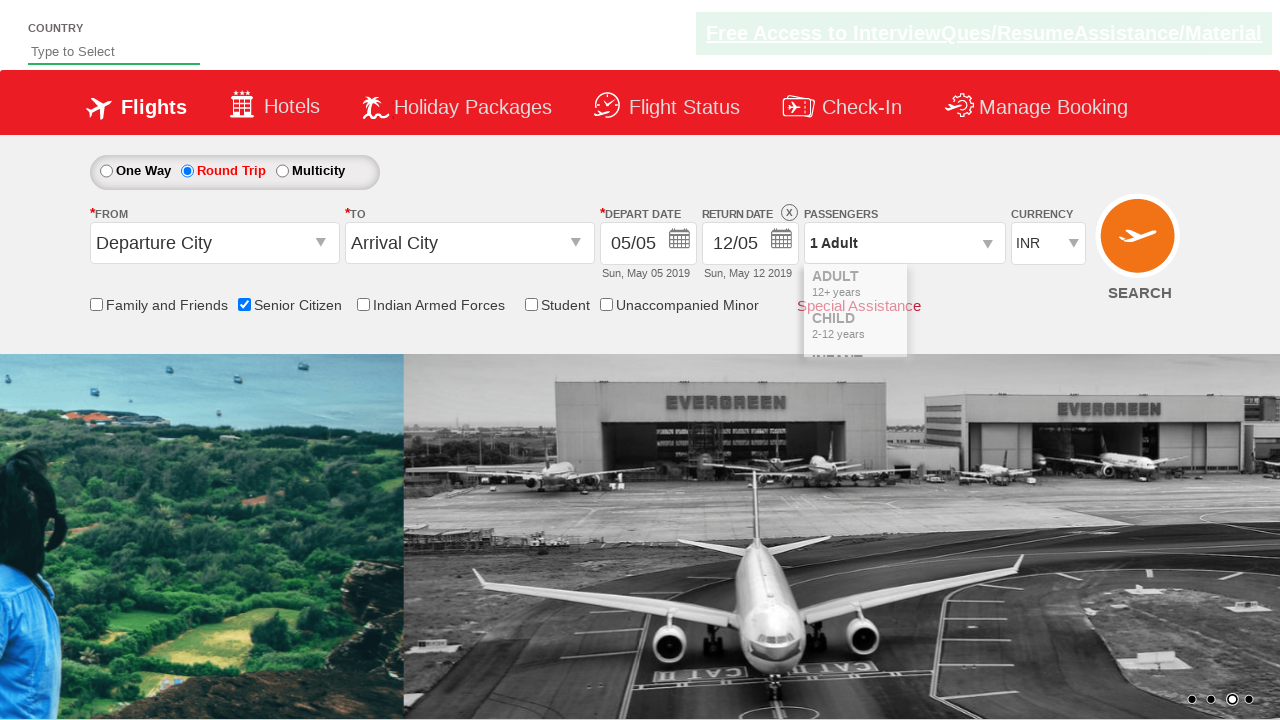

Waited for passenger dropdown to open
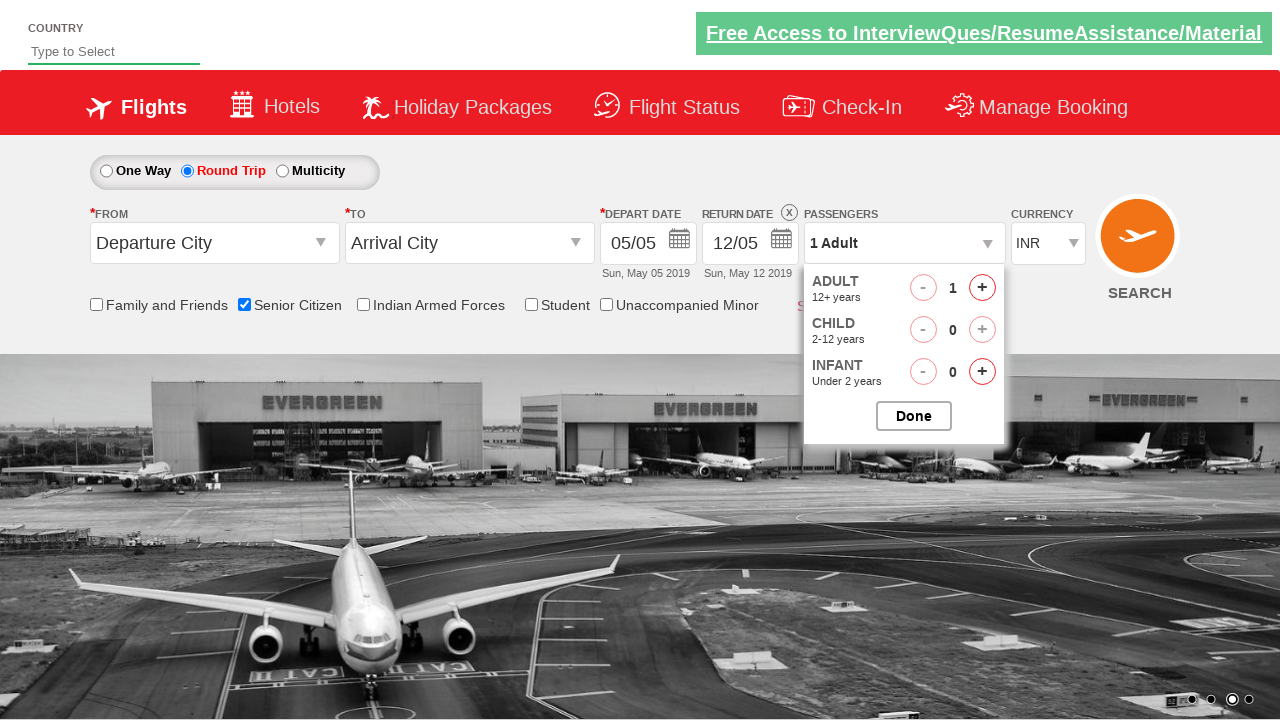

Verified initial passenger count is 1 Adult
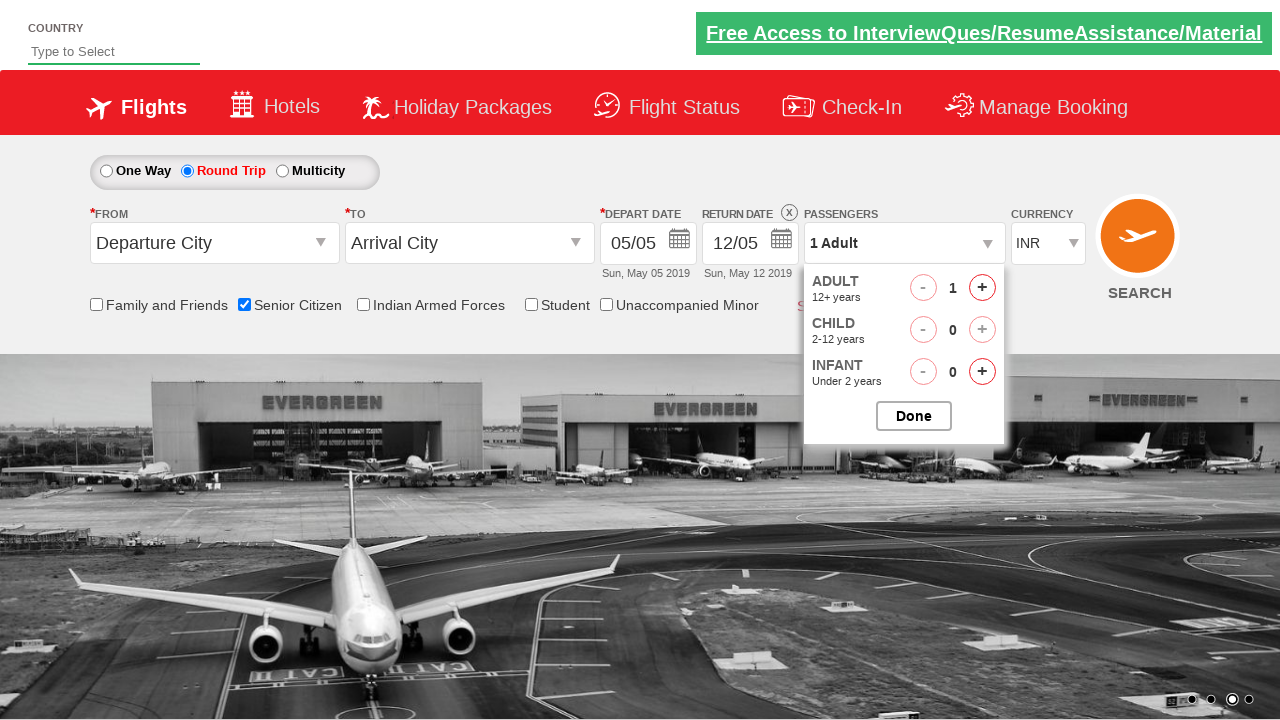

Clicked adult increment button (iteration 1 of 4) at (982, 288) on #hrefIncAdt
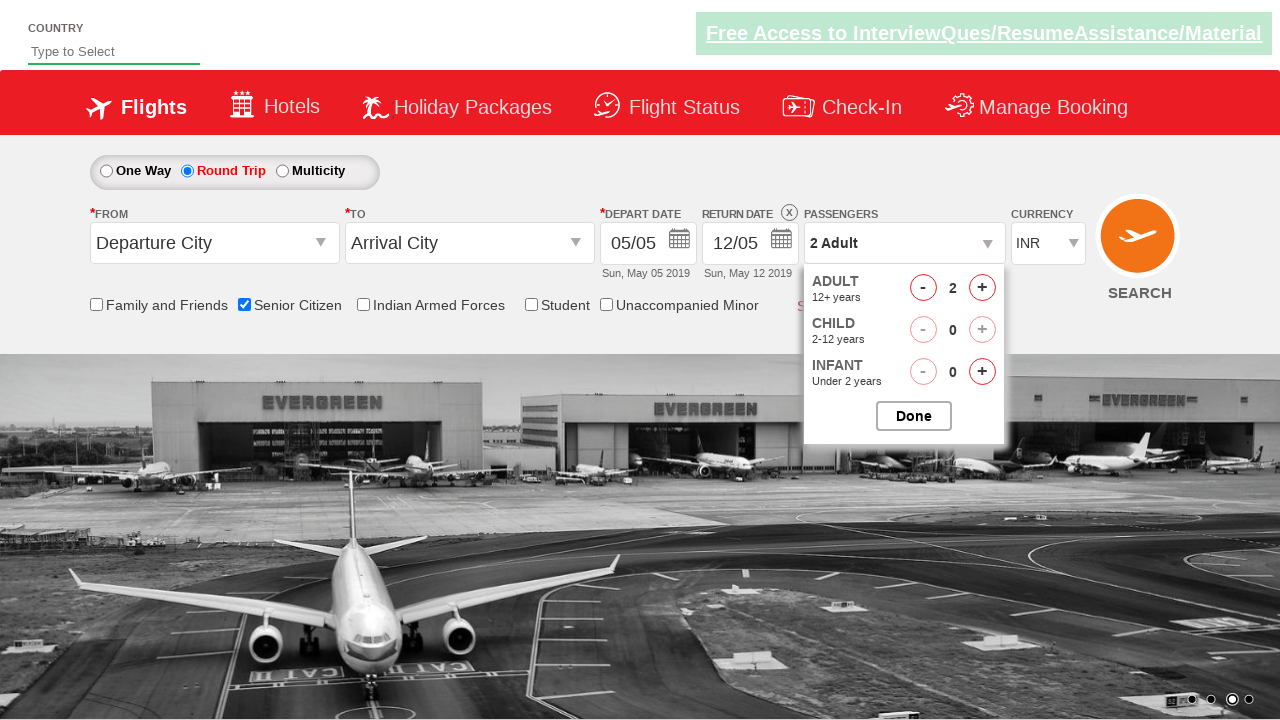

Clicked adult increment button (iteration 2 of 4) at (982, 288) on #hrefIncAdt
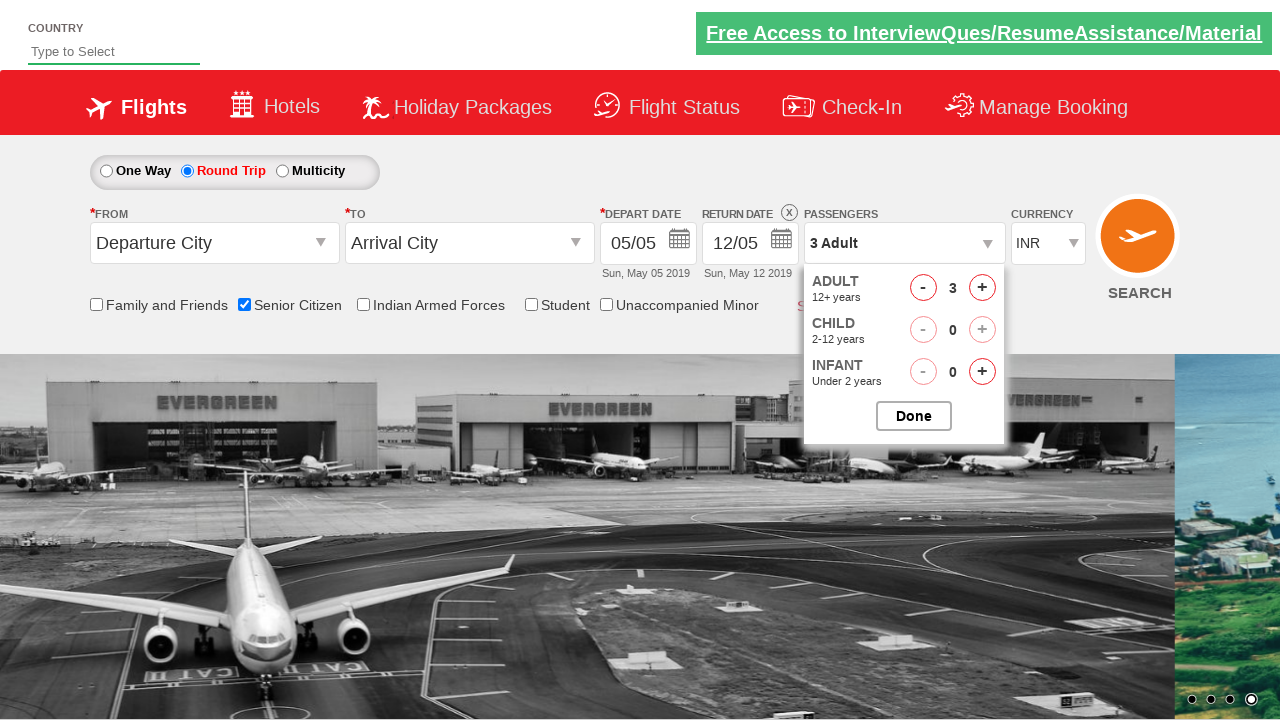

Clicked adult increment button (iteration 3 of 4) at (982, 288) on #hrefIncAdt
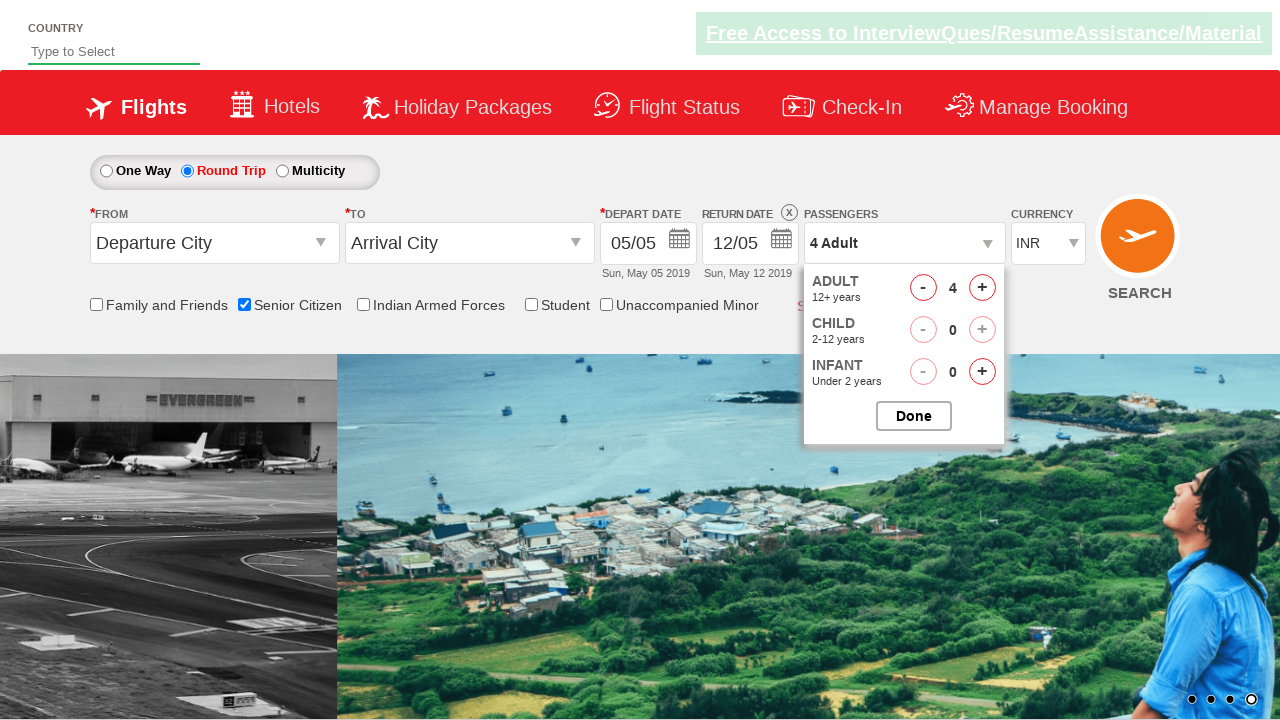

Clicked adult increment button (iteration 4 of 4) at (982, 288) on #hrefIncAdt
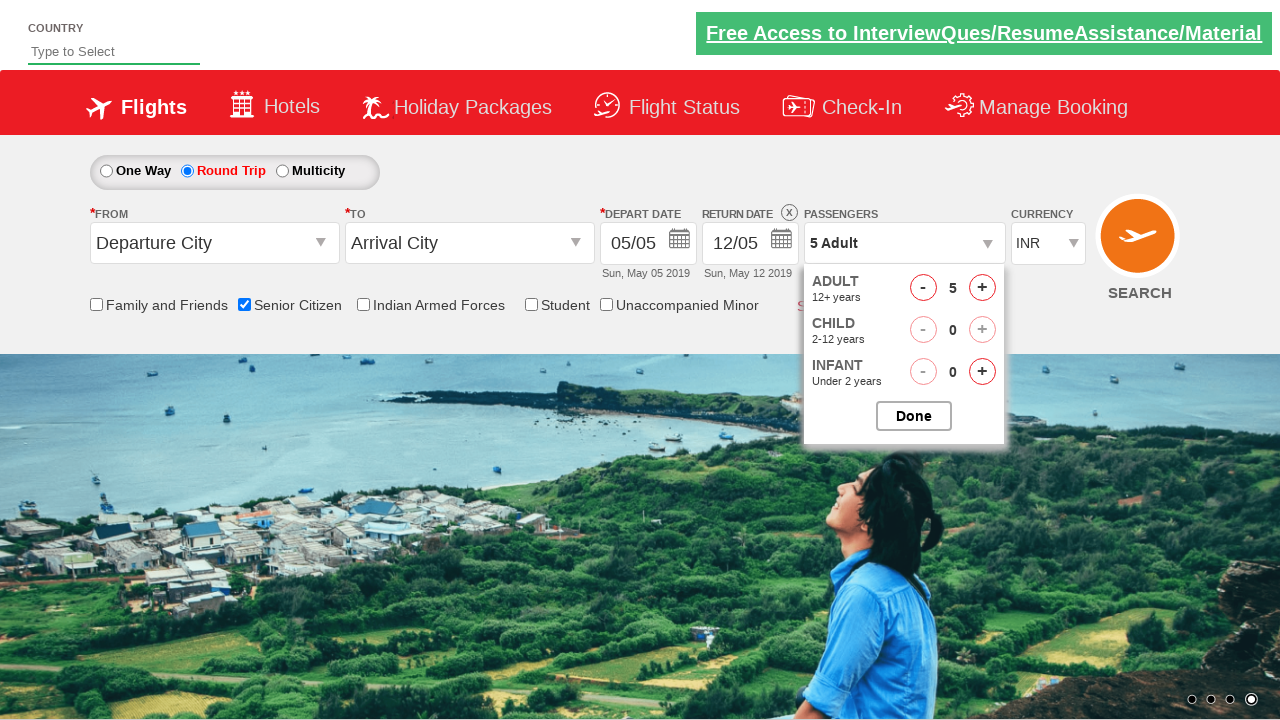

Clicked to close passenger dropdown at (914, 416) on #btnclosepaxoption
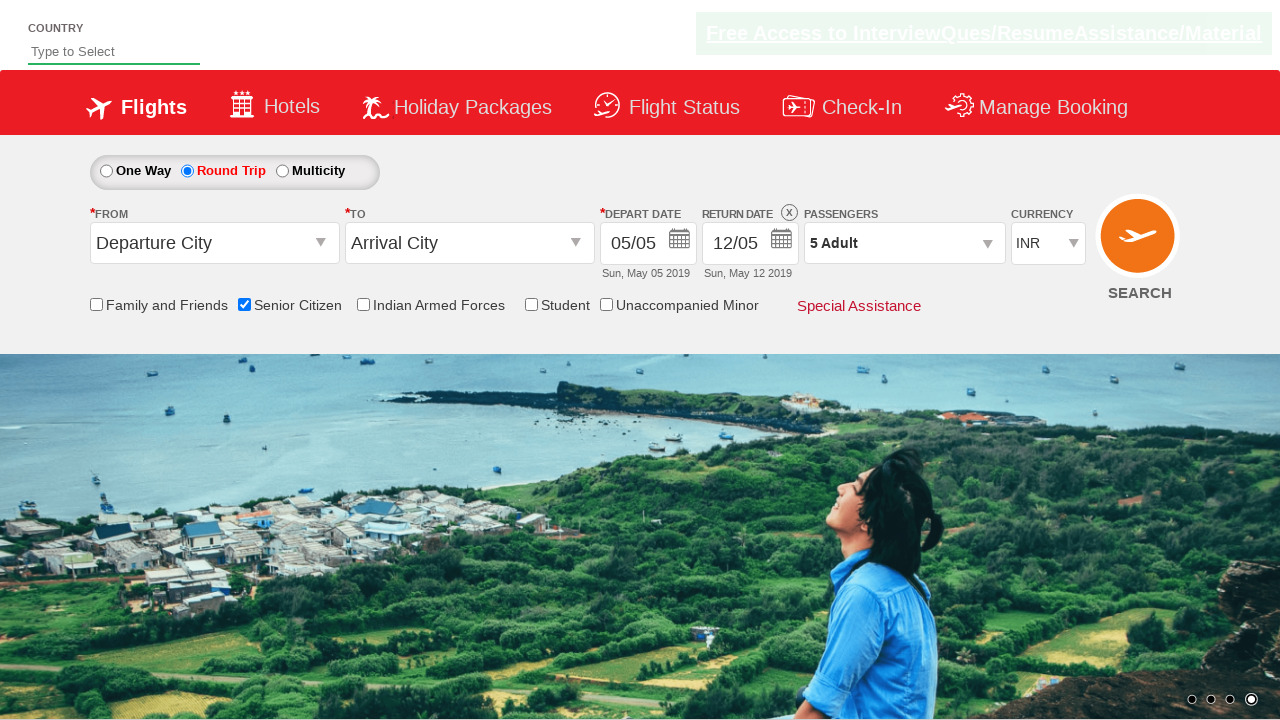

Verified final passenger count is 5 Adults
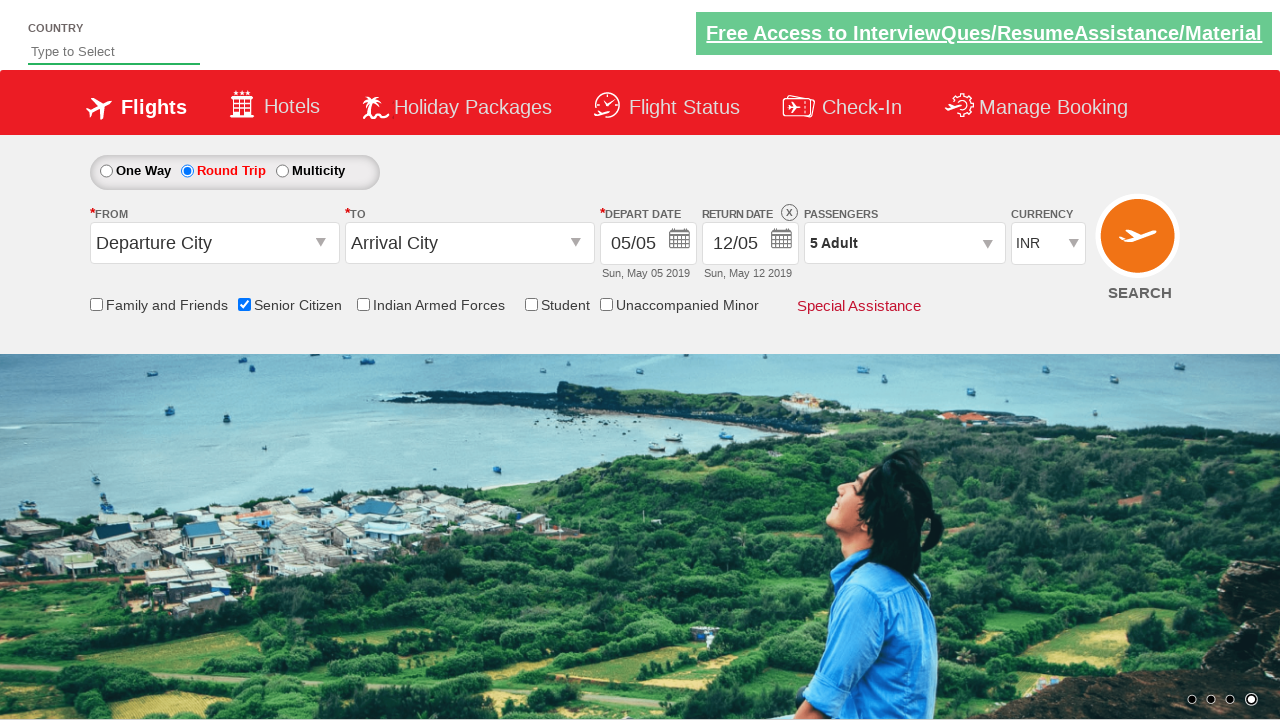

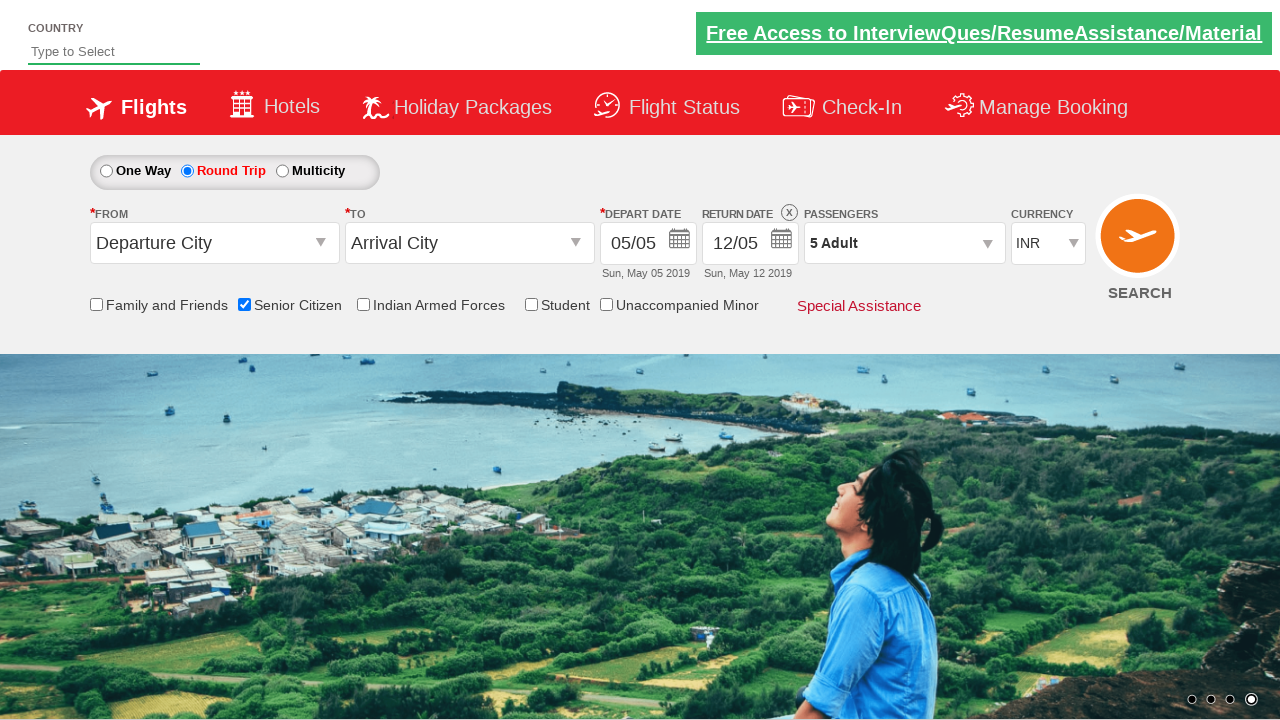